Tests add/remove elements functionality by clicking the add button 5 times and then removing all created elements

Starting URL: https://the-internet.herokuapp.com/add_remove_elements/

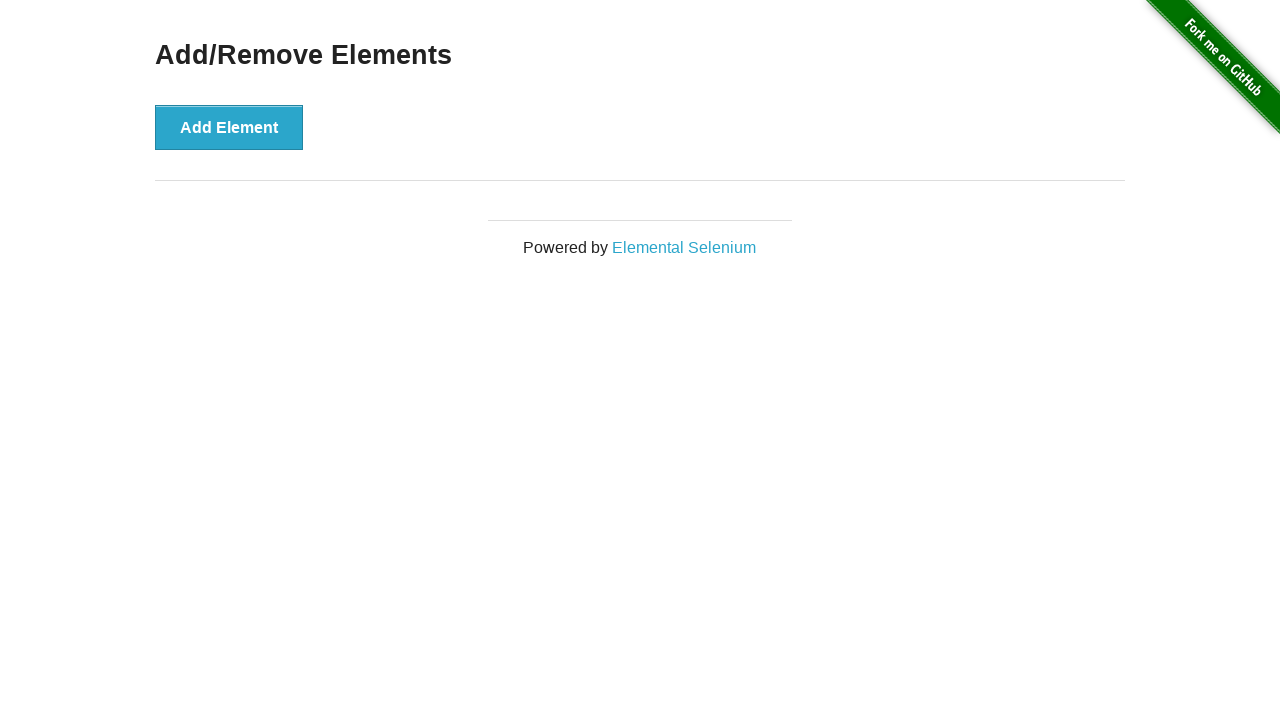

Navigated to add/remove elements page
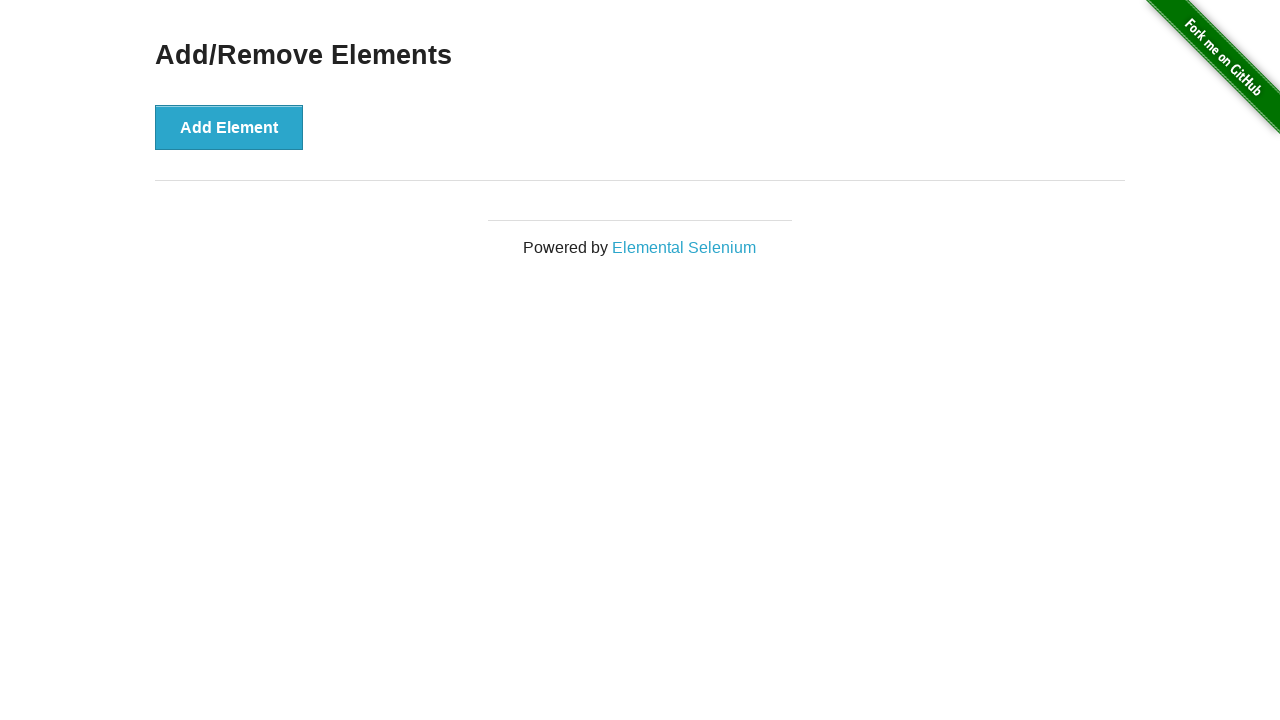

Clicked add button (iteration 1/5) at (229, 127) on xpath=//div[@class='example']/button
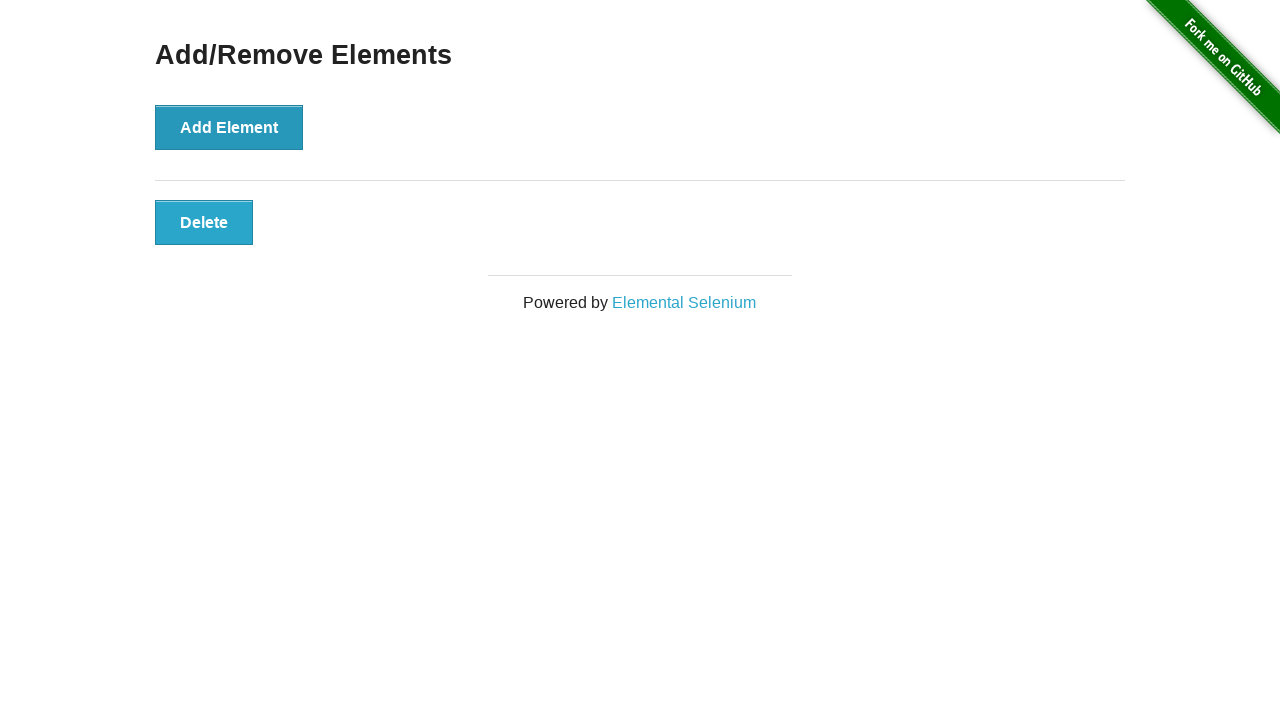

Clicked add button (iteration 2/5) at (229, 127) on xpath=//div[@class='example']/button
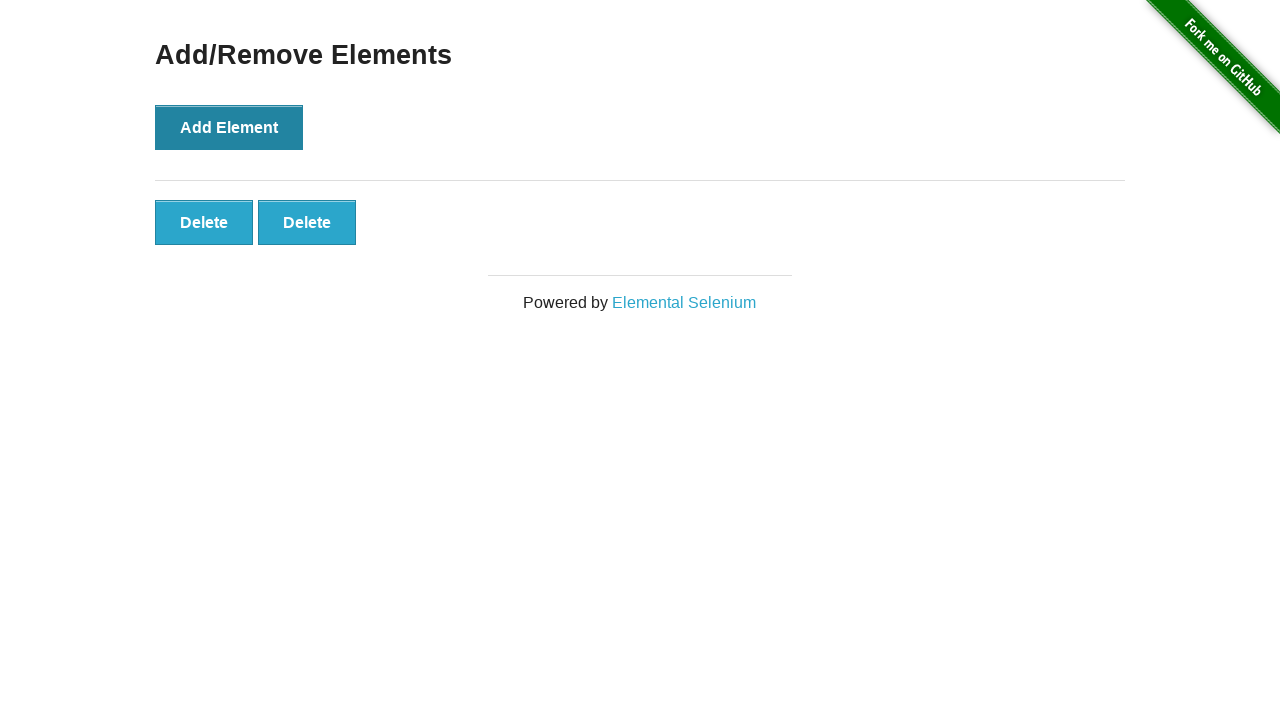

Clicked add button (iteration 3/5) at (229, 127) on xpath=//div[@class='example']/button
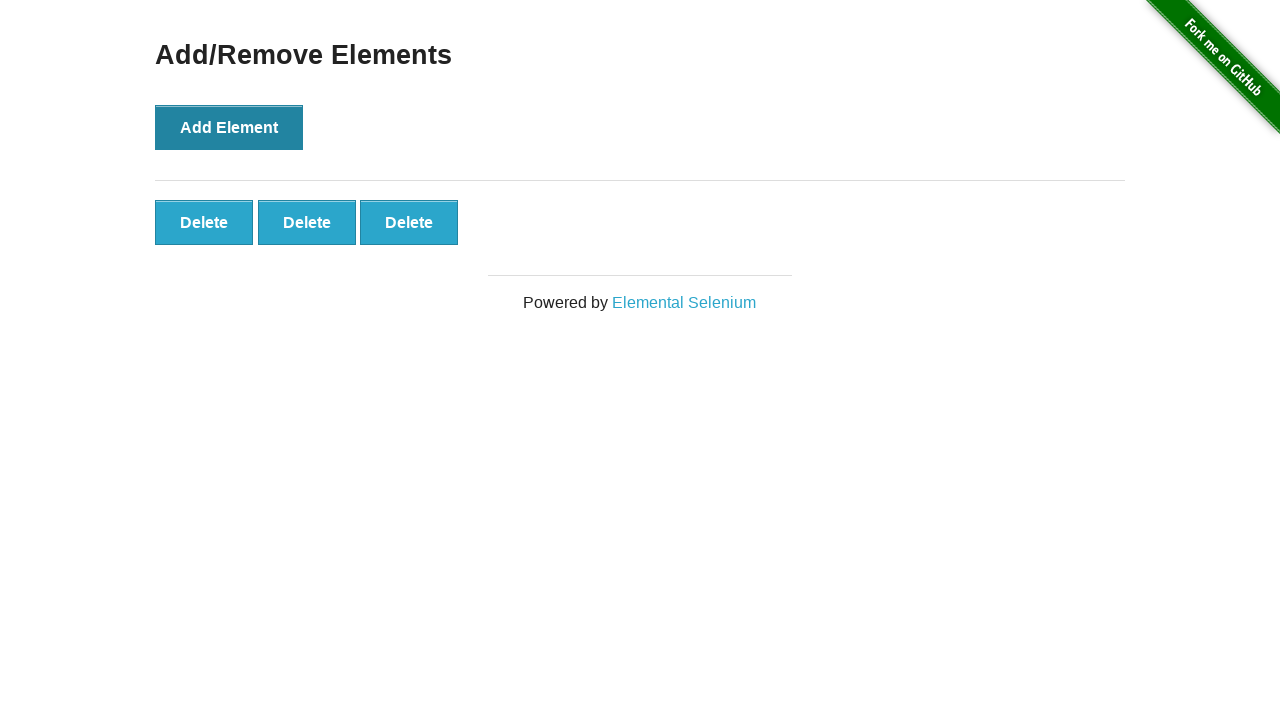

Clicked add button (iteration 4/5) at (229, 127) on xpath=//div[@class='example']/button
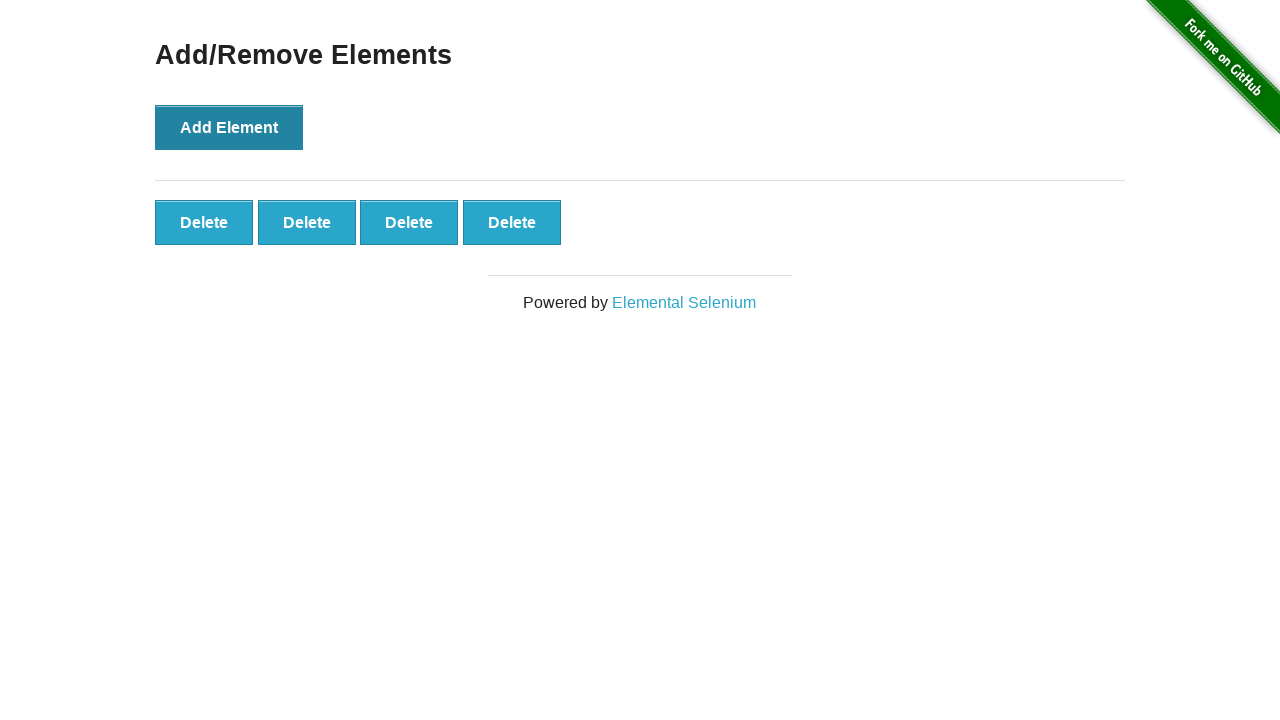

Clicked add button (iteration 5/5) at (229, 127) on xpath=//div[@class='example']/button
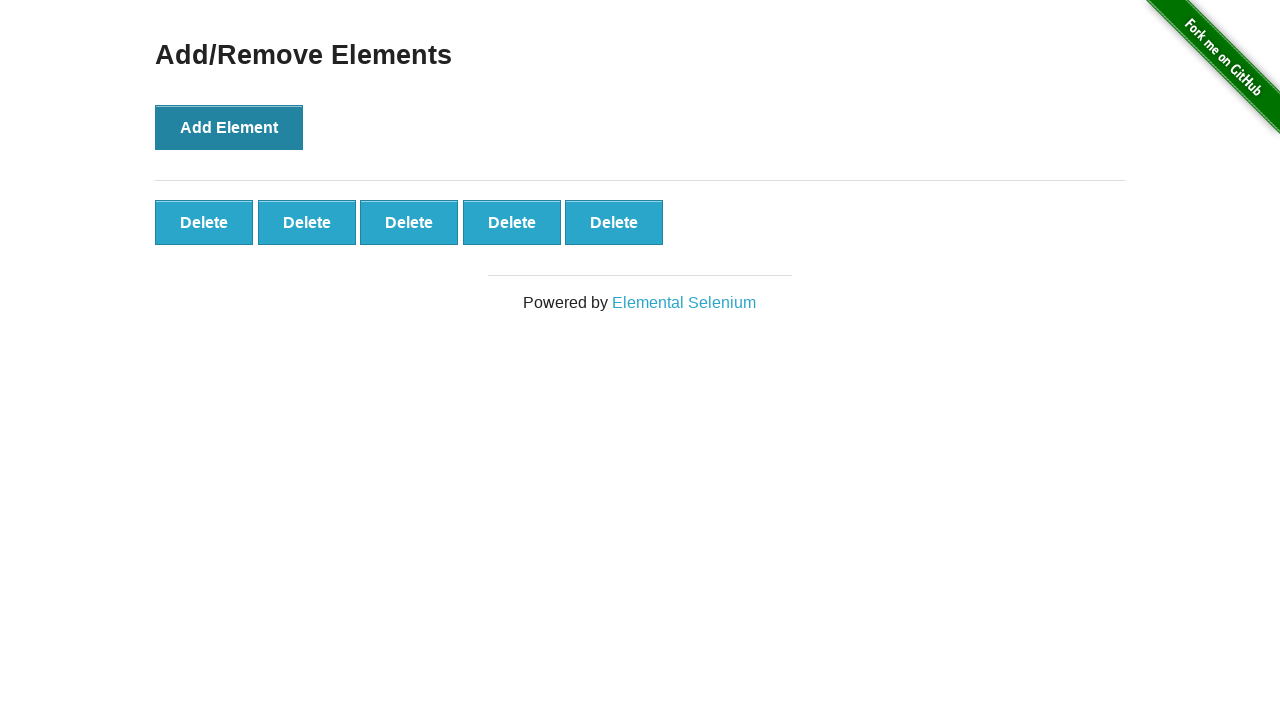

Verified 5 delete buttons were created
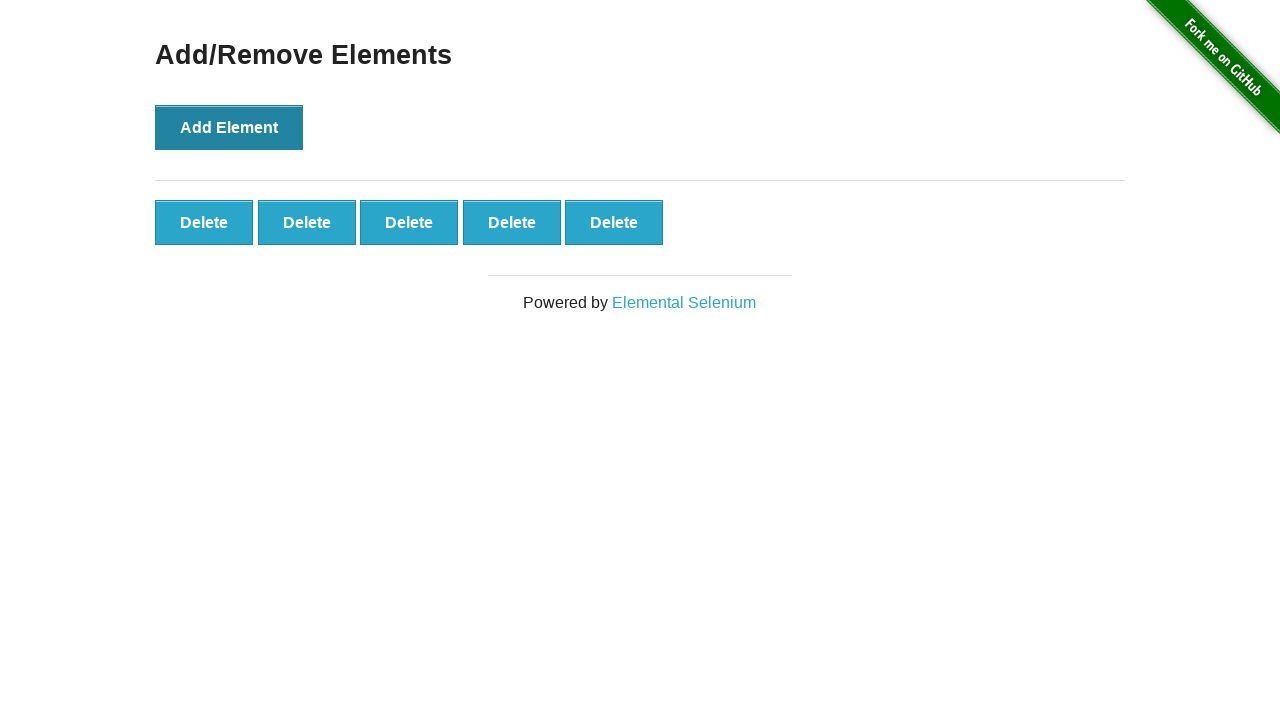

Clicked delete button to remove element (iteration 1/5) at (204, 222) on xpath=//div[@class='example']/div[@id='elements']/button[@onclick='deleteElement
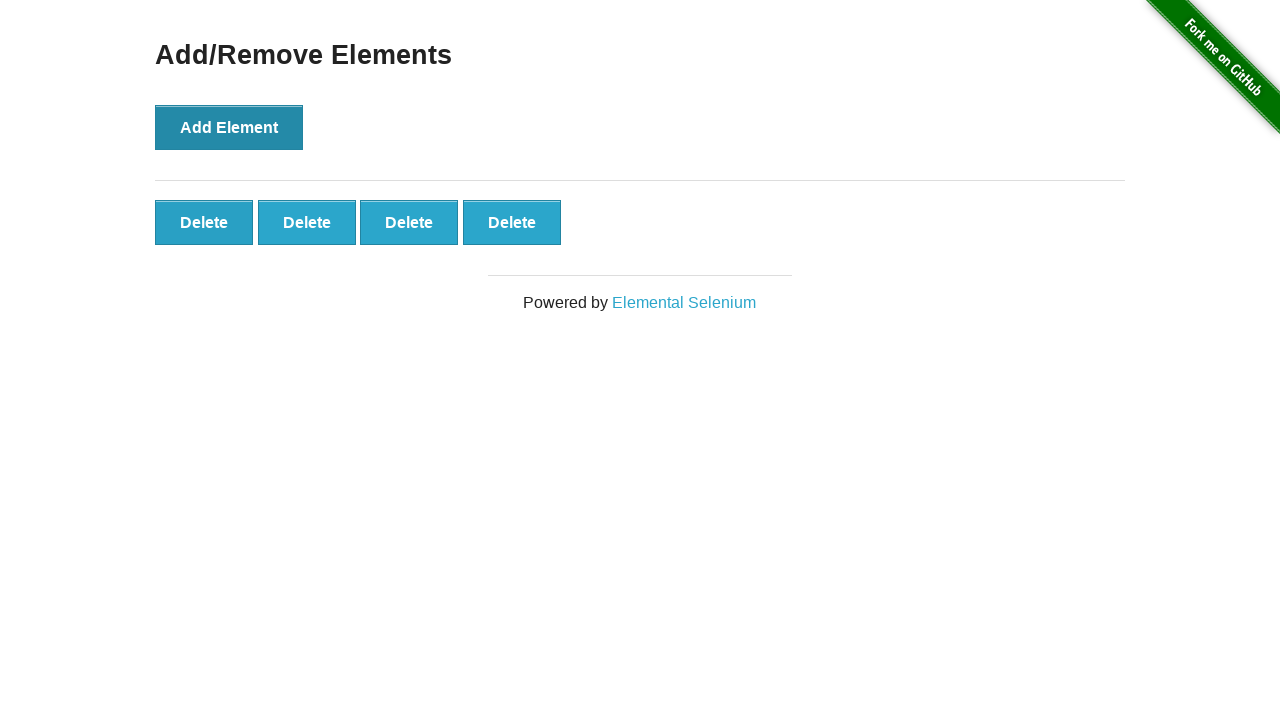

Clicked delete button to remove element (iteration 2/5) at (204, 222) on xpath=//div[@class='example']/div[@id='elements']/button[@onclick='deleteElement
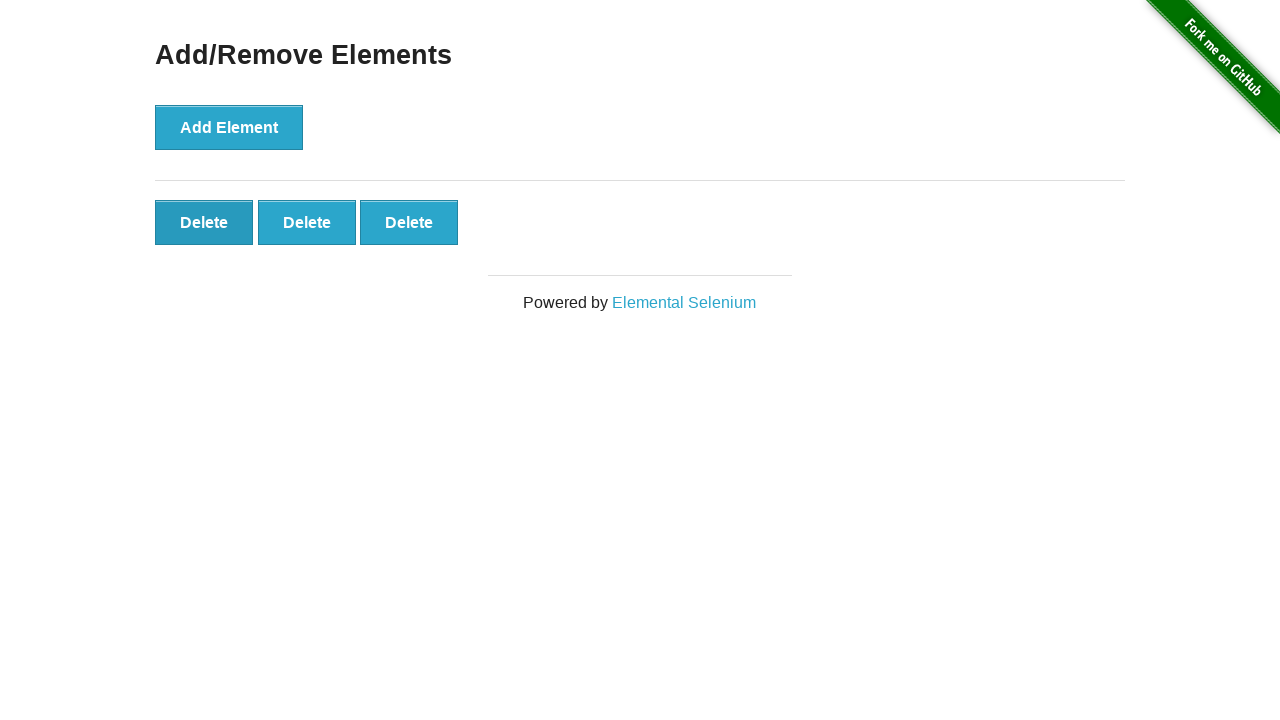

Clicked delete button to remove element (iteration 3/5) at (204, 222) on xpath=//div[@class='example']/div[@id='elements']/button[@onclick='deleteElement
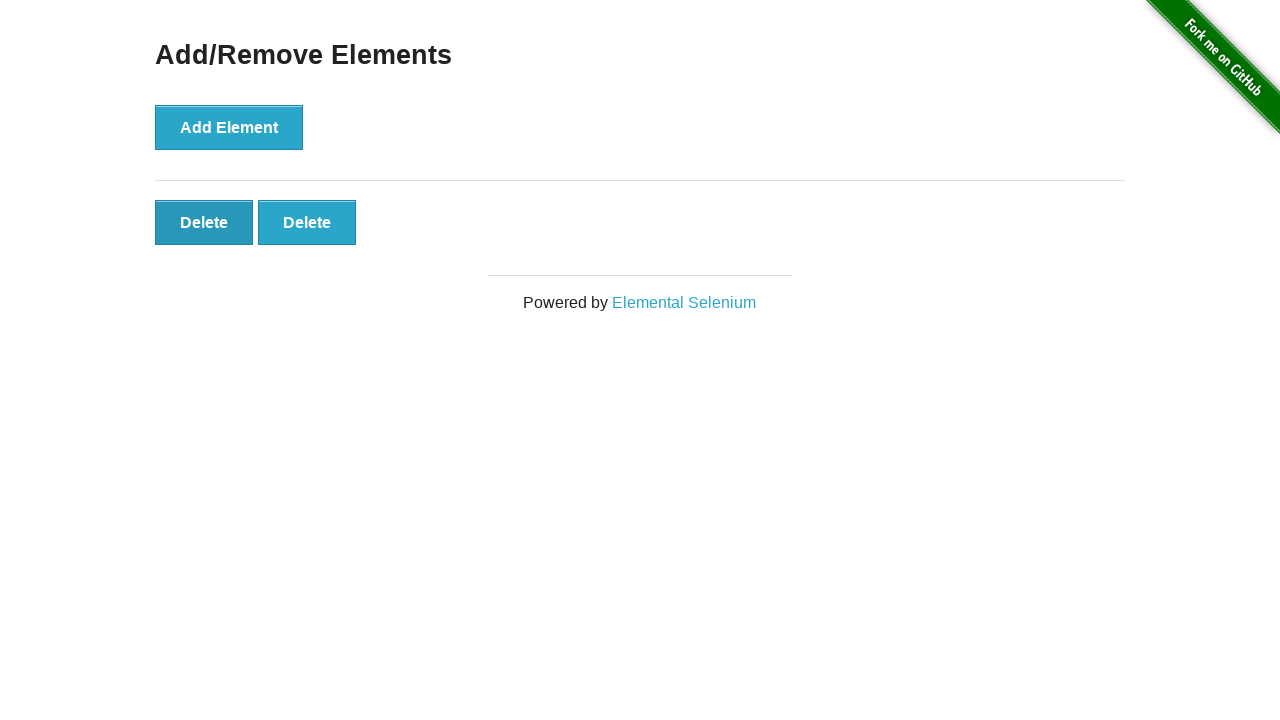

Clicked delete button to remove element (iteration 4/5) at (204, 222) on xpath=//div[@class='example']/div[@id='elements']/button[@onclick='deleteElement
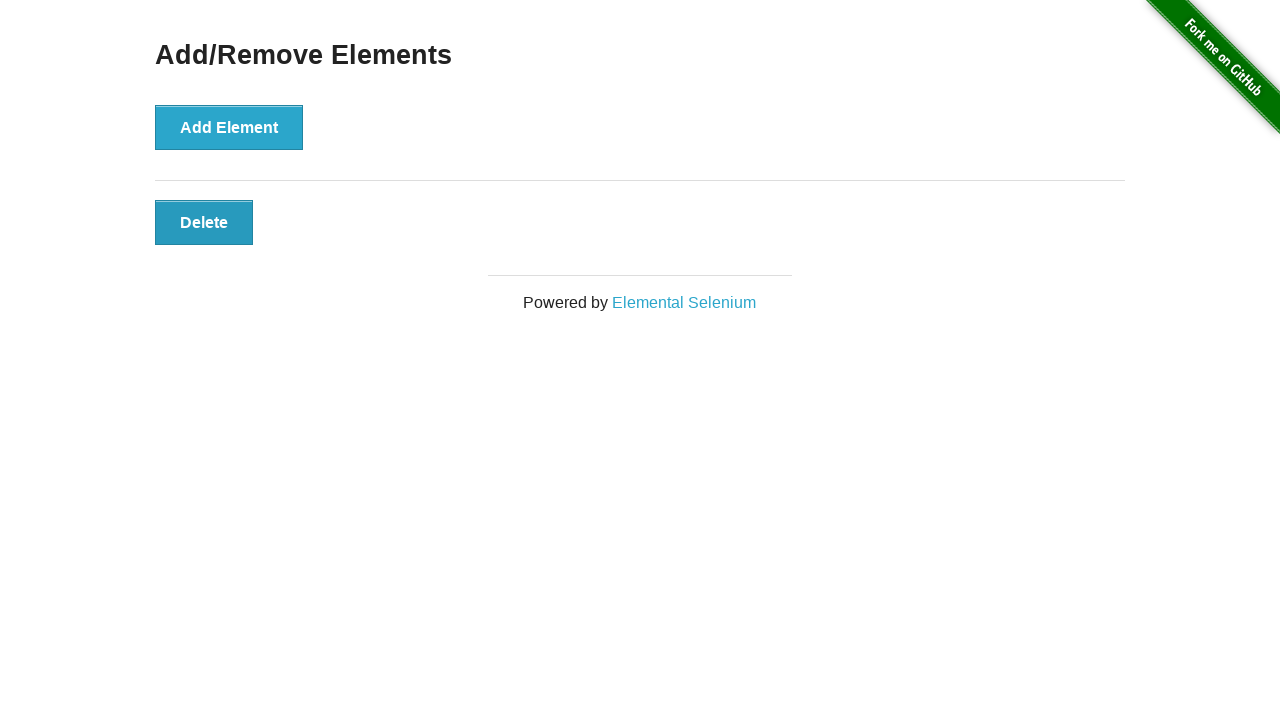

Clicked delete button to remove element (iteration 5/5) at (204, 222) on xpath=//div[@class='example']/div[@id='elements']/button[@onclick='deleteElement
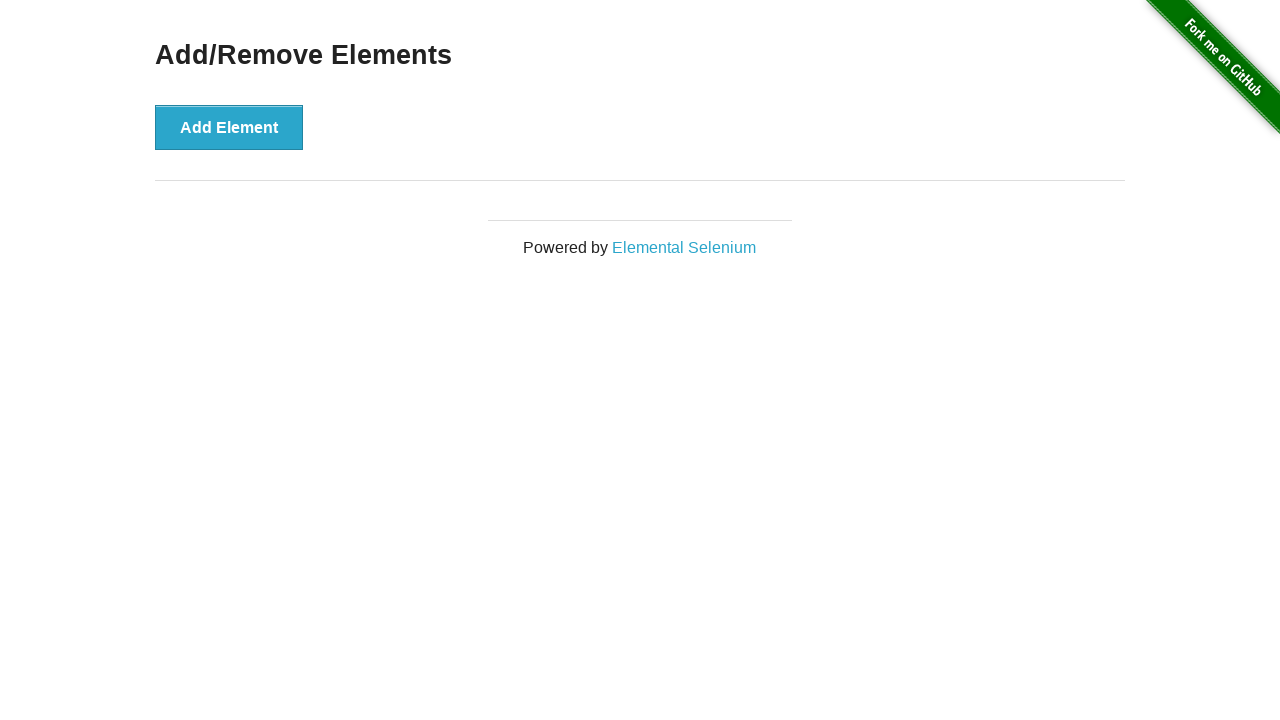

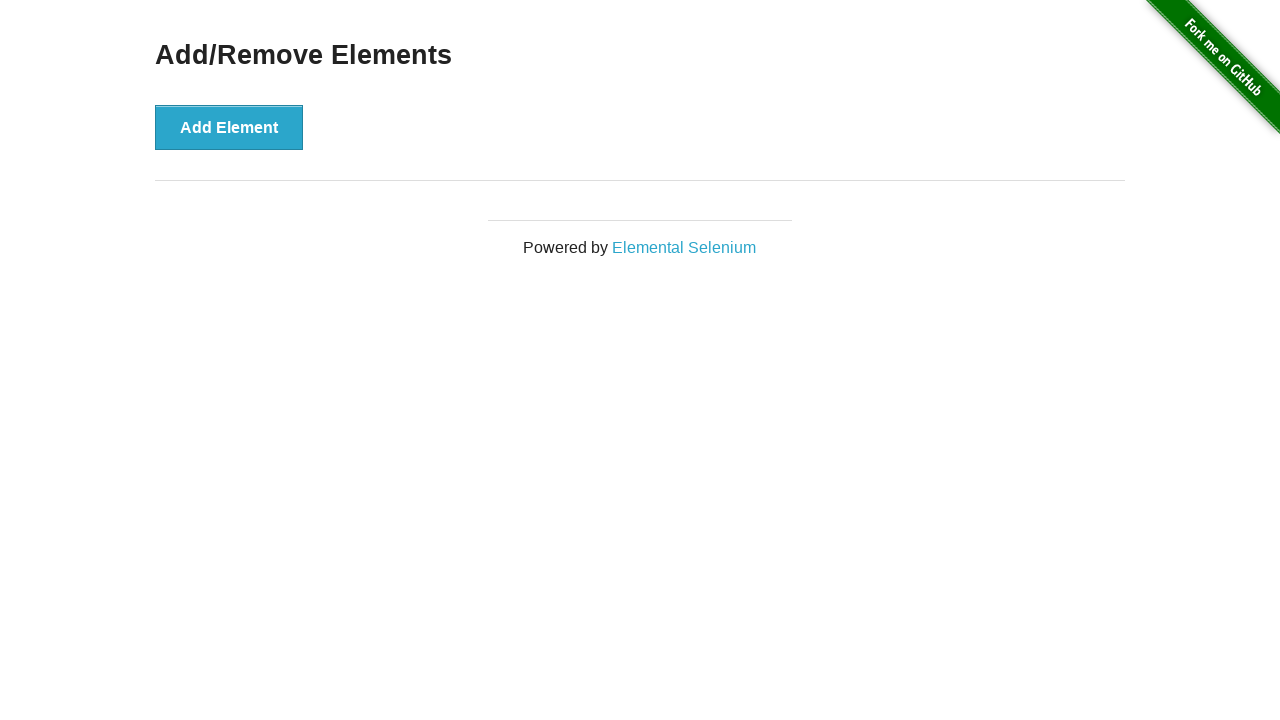